Tests dynamic controls page by locating a checkbox element, verifying its display status, and clicking on it to select it

Starting URL: https://v1.training-support.net/selenium/dynamic-controls

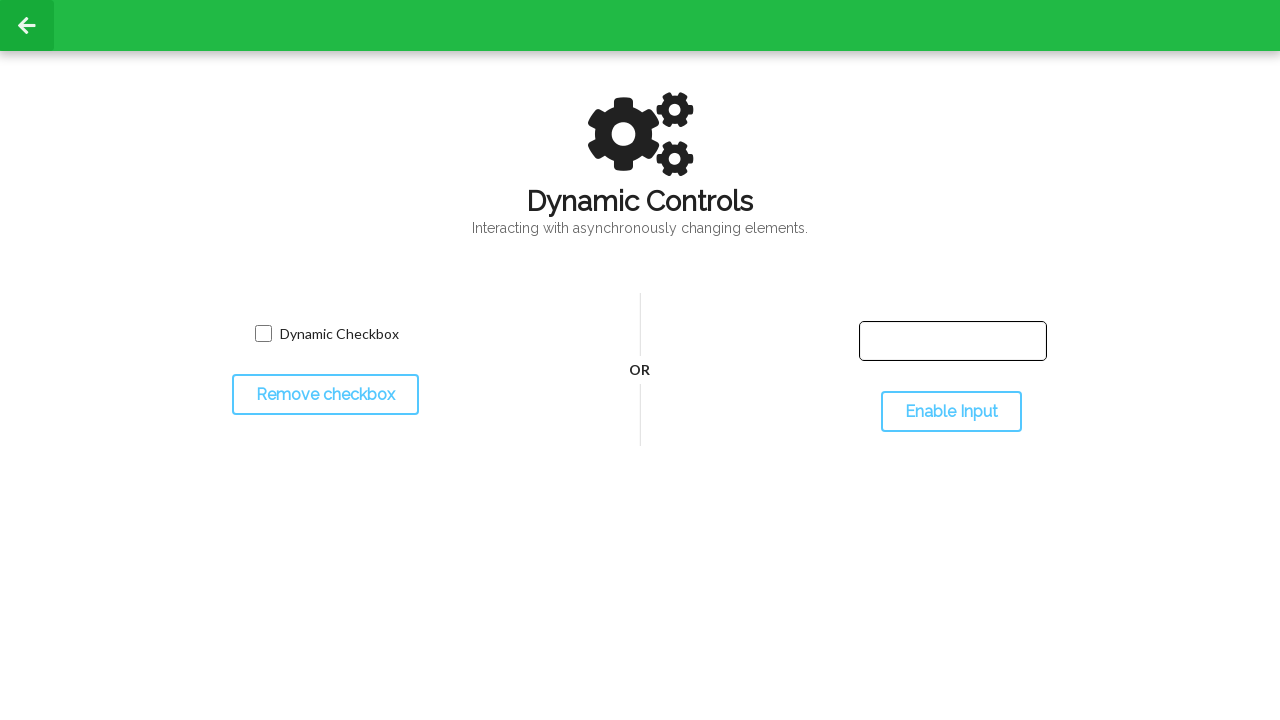

Waited for checkbox label to become visible
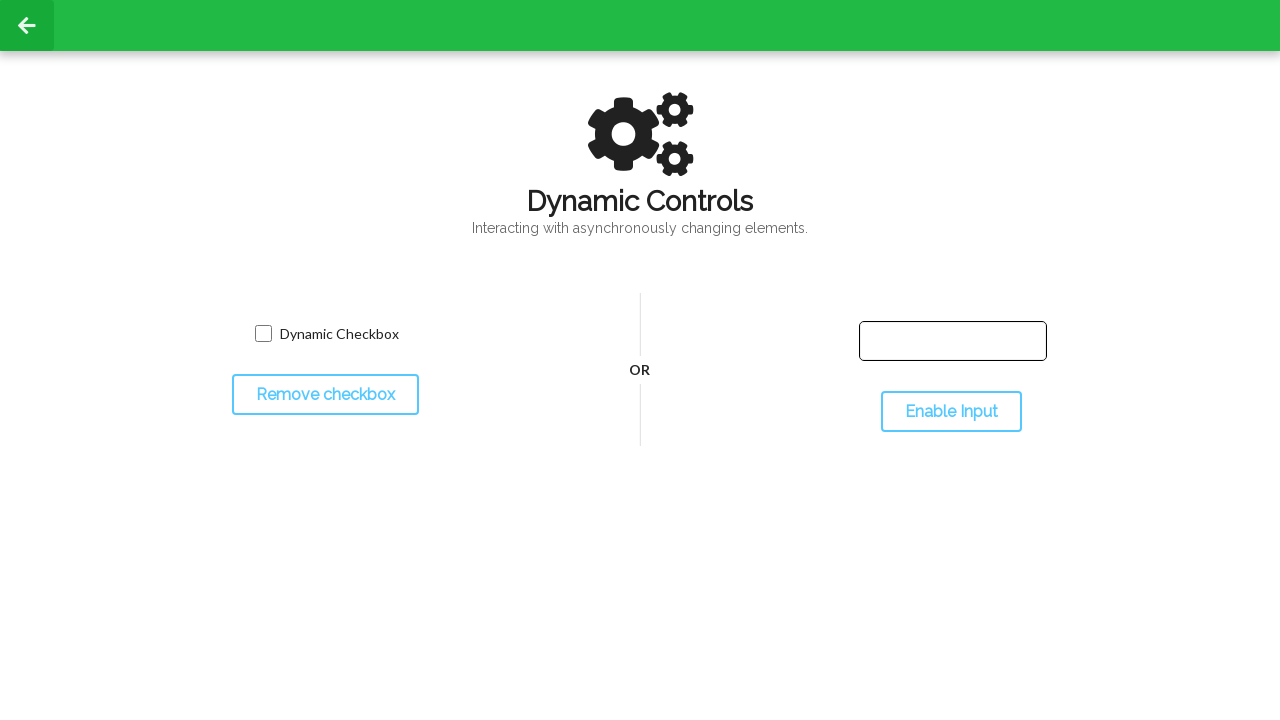

Clicked checkbox input to select it at (263, 334) on xpath=//div[@id='dynamicCheckbox']//input | /html/body/div[3]/div/div[1]/div[1]/
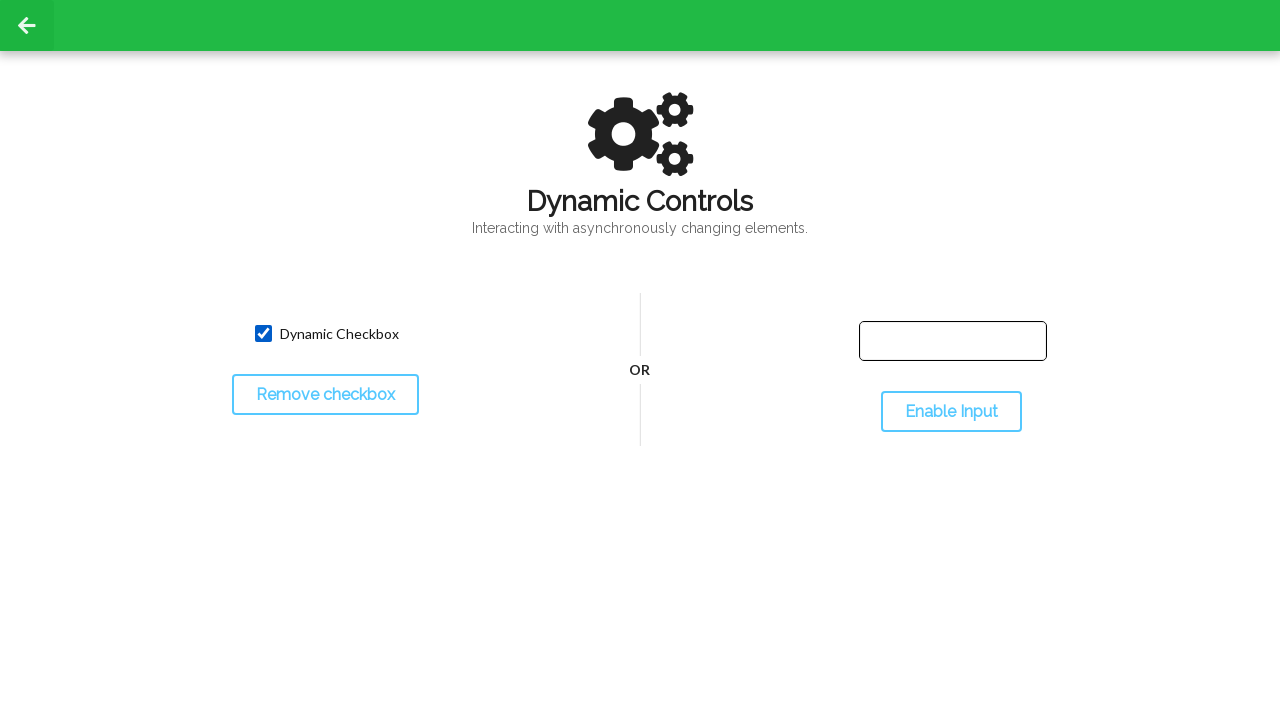

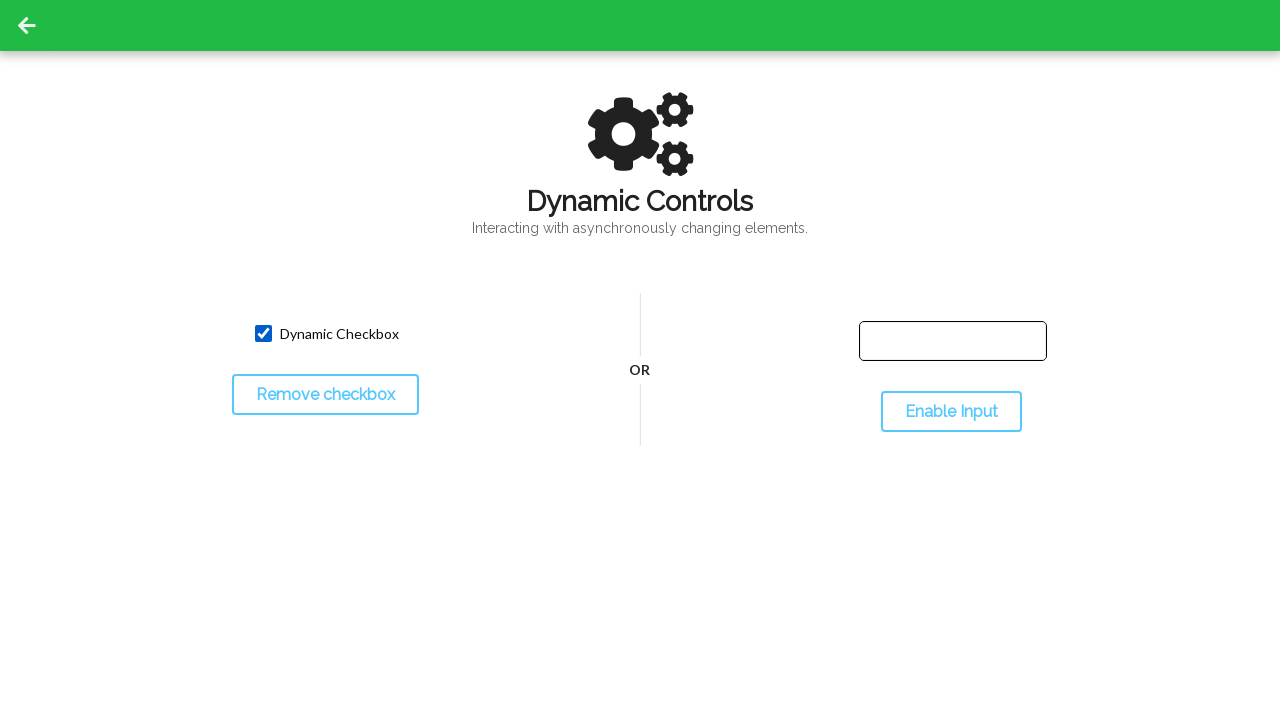